Tests all buttons in the bottom section by iterating through and clicking each button

Starting URL: http://formy-project.herokuapp.com

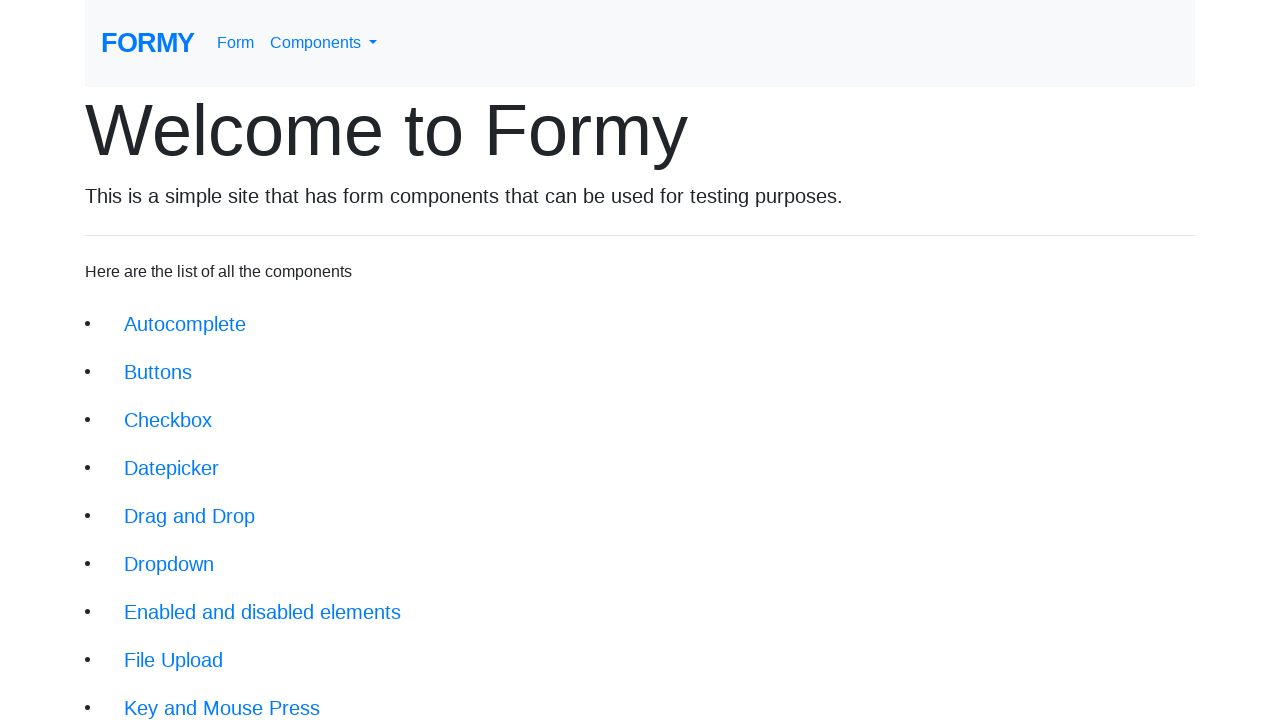

Clicked on Buttons link to navigate to buttons page at (158, 372) on xpath=/html/body/div/div/li[2]/a
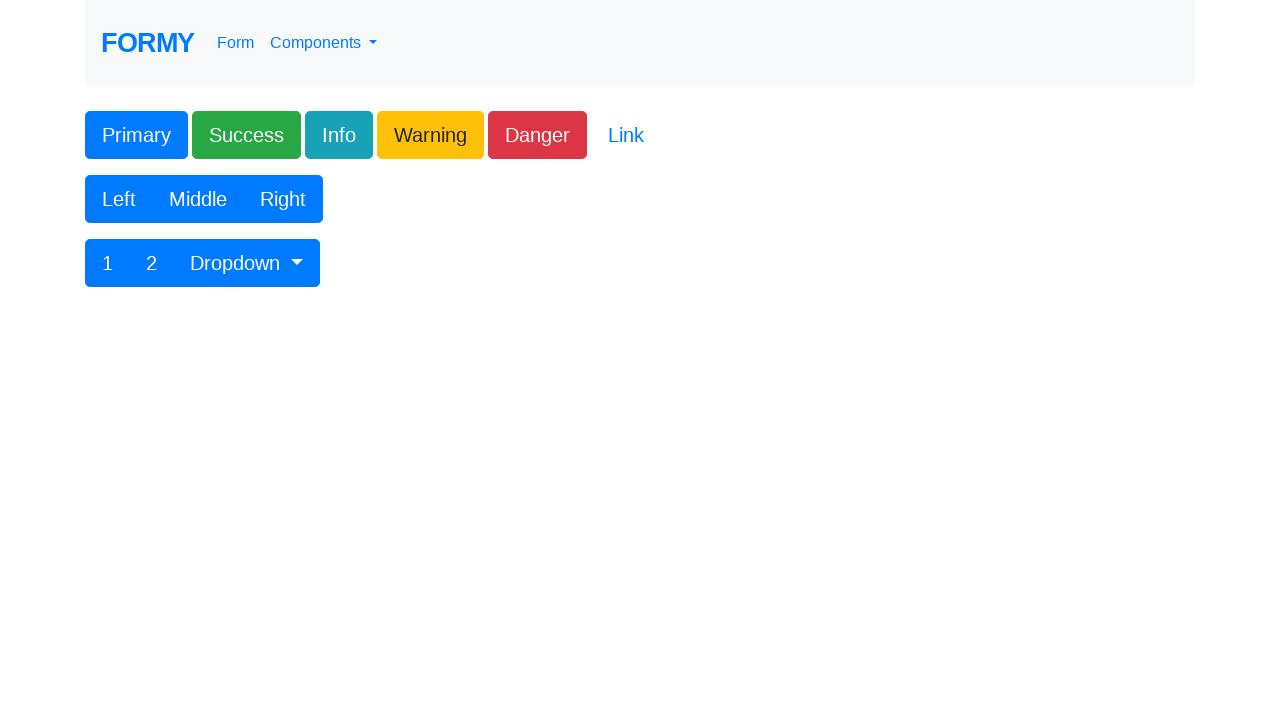

Waited for buttons section to load
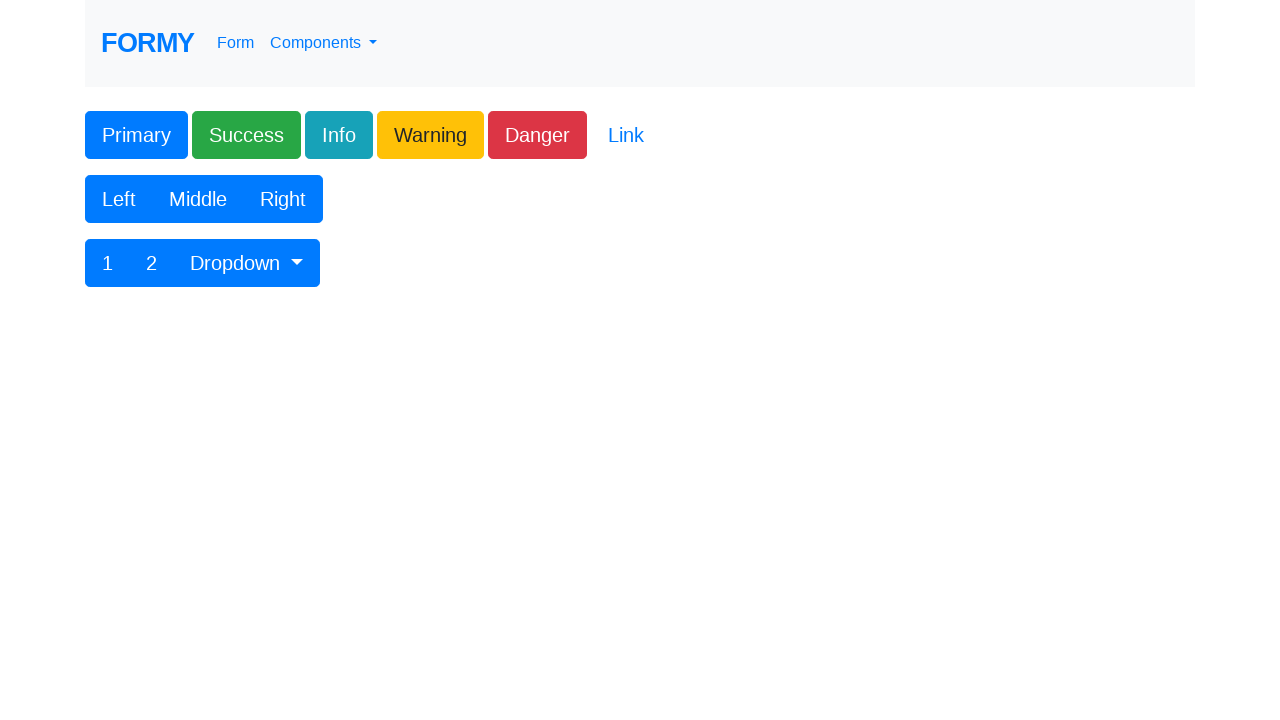

Found 3 buttons in the bottom section
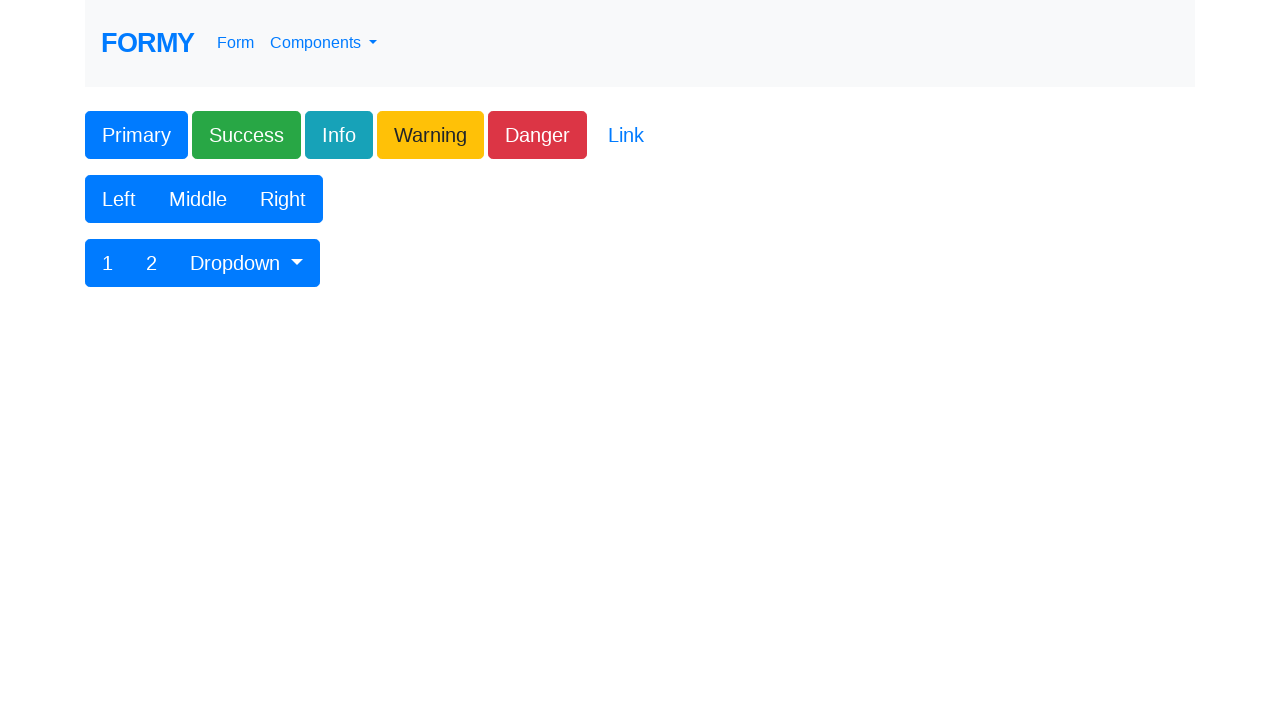

Clicked button 1 of 3 at (119, 199) on xpath=/html/body/div/form/div[2]/div/div/div/button >> nth=0
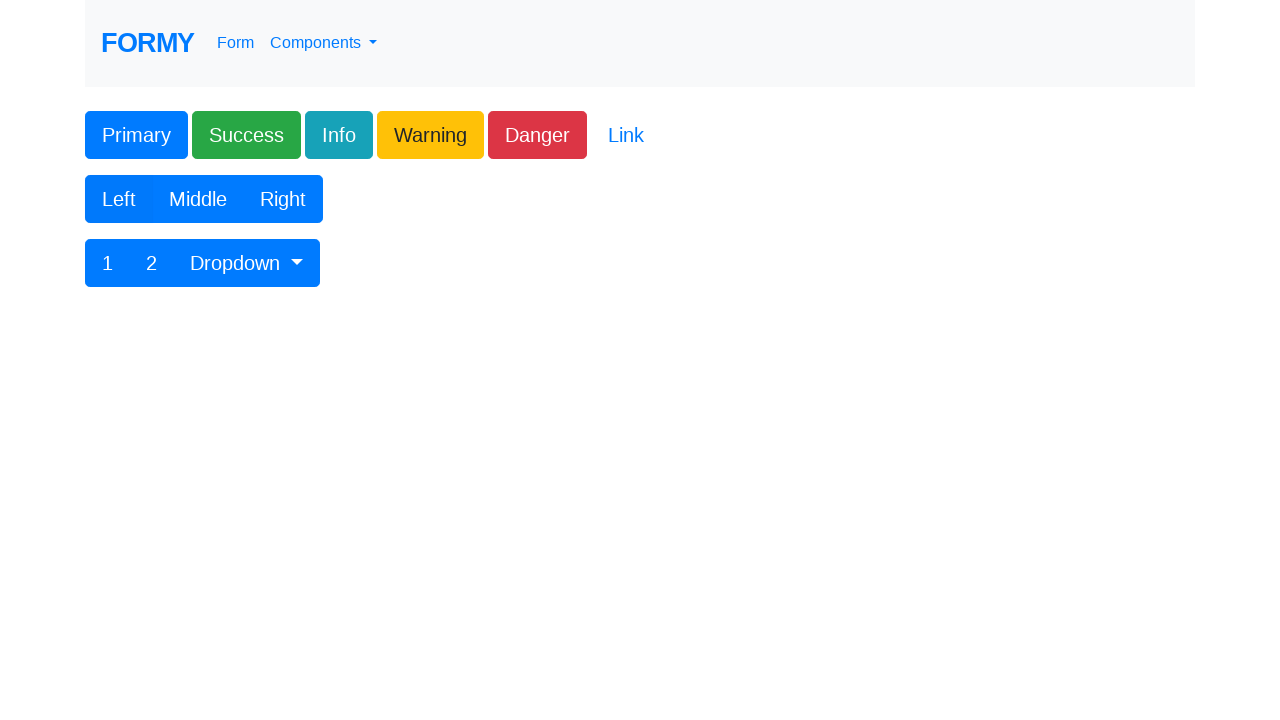

Clicked button 2 of 3 at (198, 199) on xpath=/html/body/div/form/div[2]/div/div/div/button >> nth=1
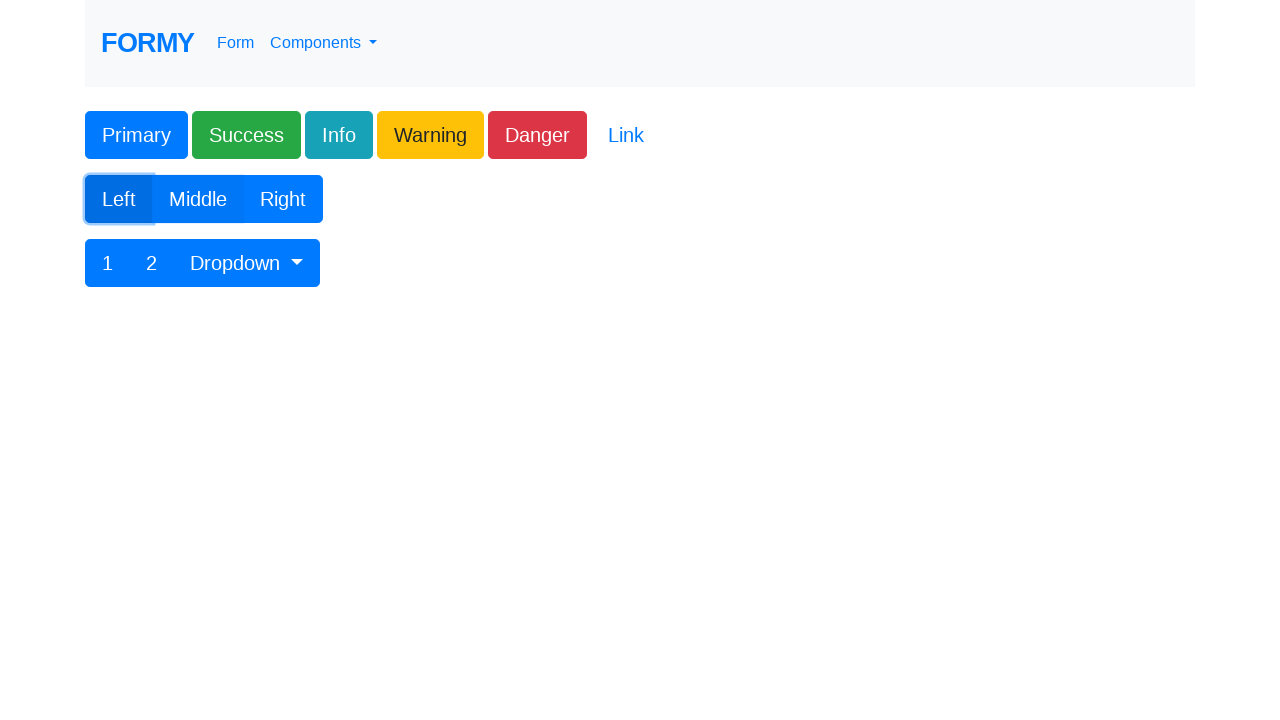

Clicked button 3 of 3 at (283, 199) on xpath=/html/body/div/form/div[2]/div/div/div/button >> nth=2
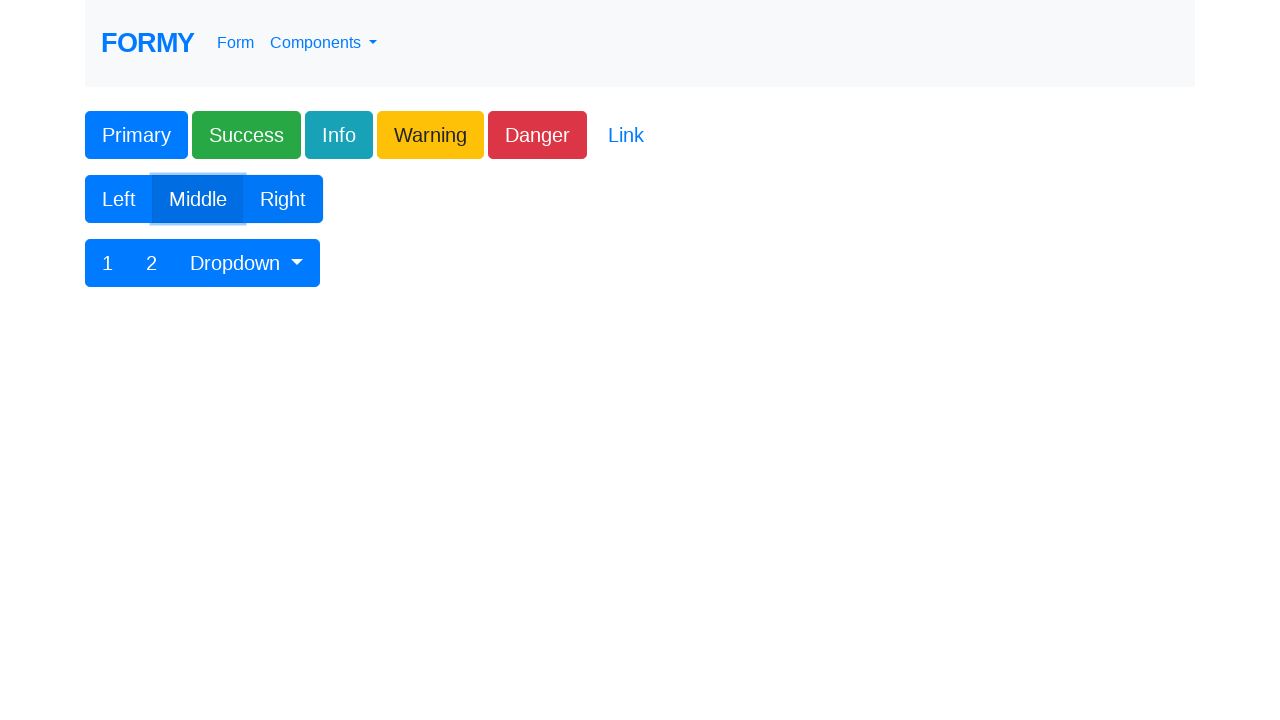

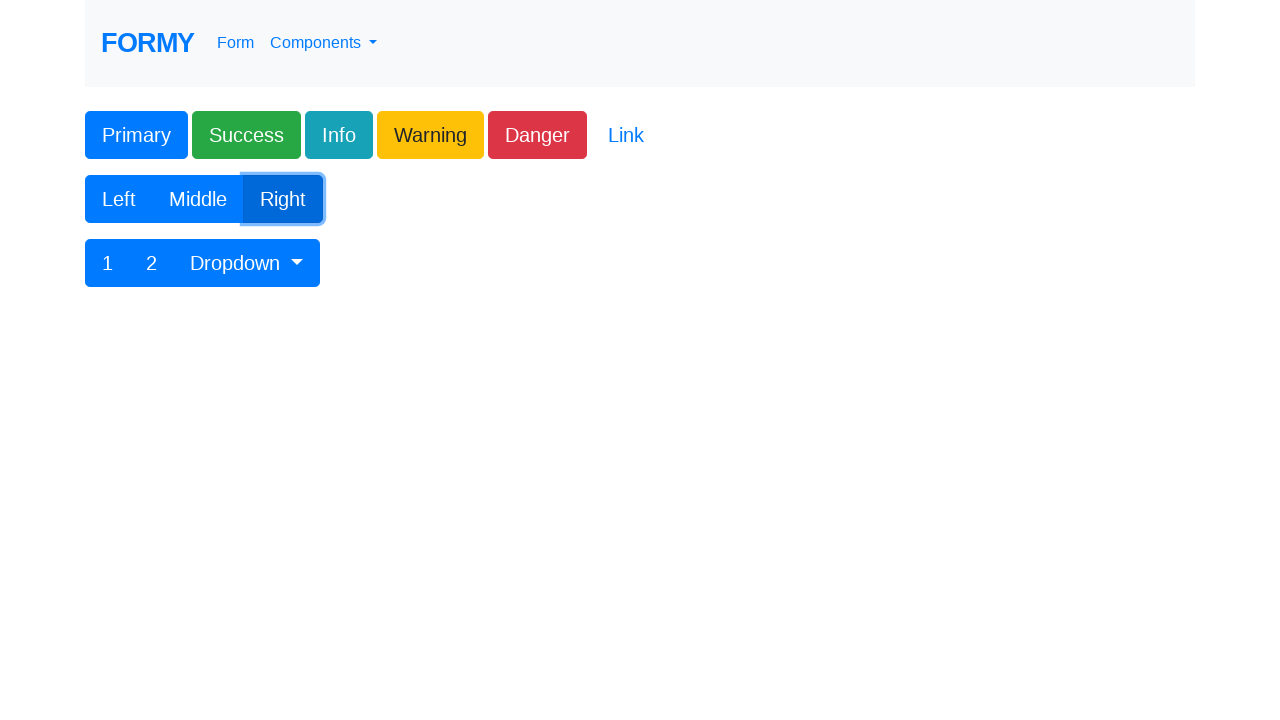